Navigates to a Louis Vuitton product page and checks for stock availability indicator

Starting URL: https://jp.louisvuitton.com/jpn-jp/products/speedy-bandouliere-20-nvprod3190095v

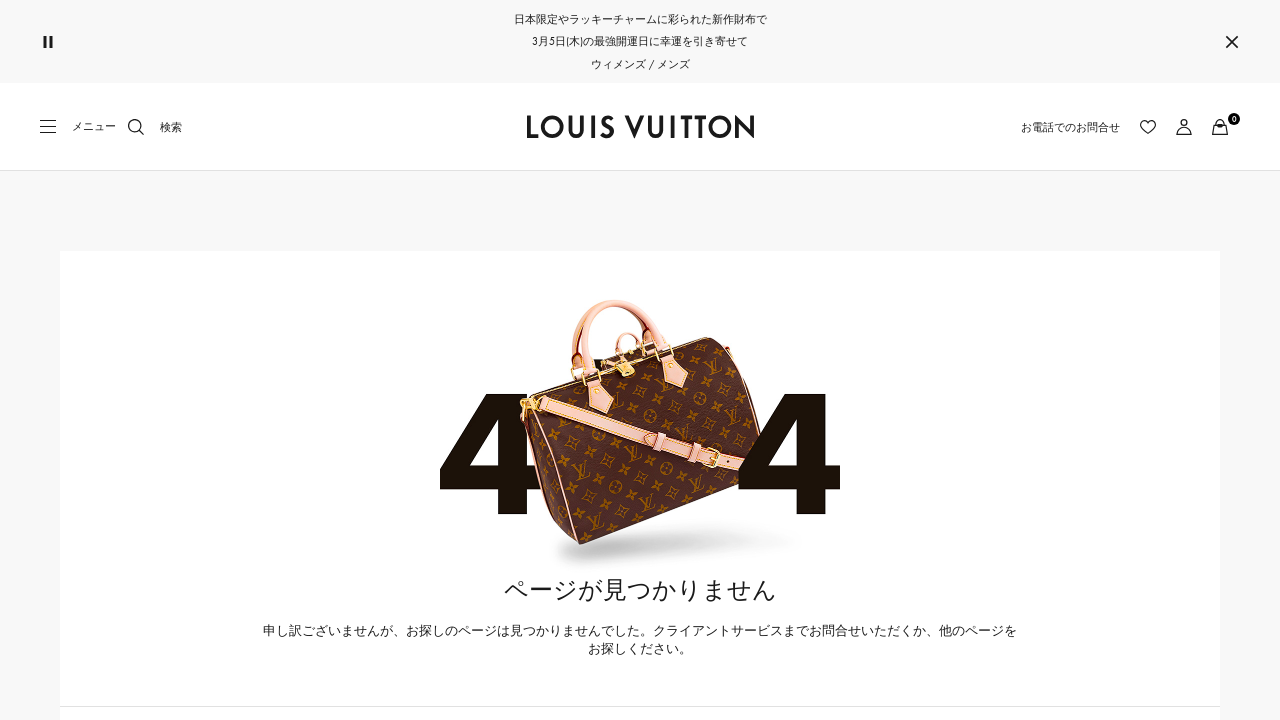

Waited 5 seconds for page to load
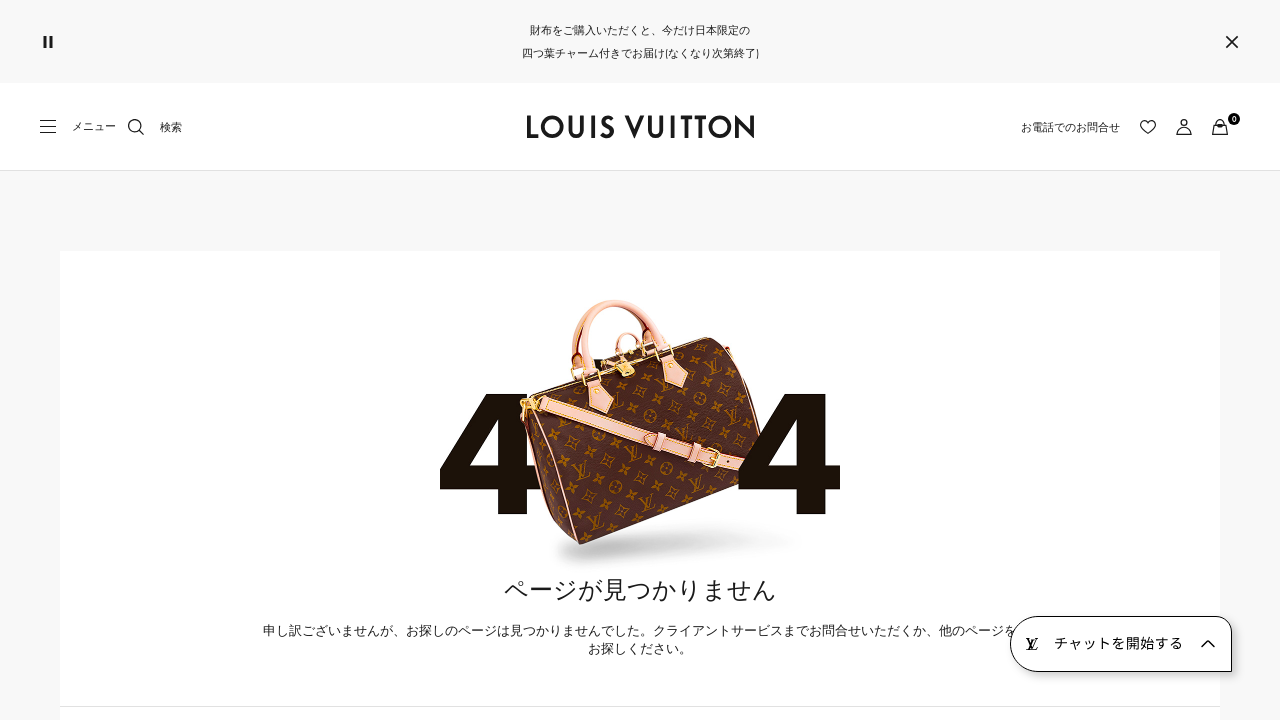

Located out of stock indicator elements
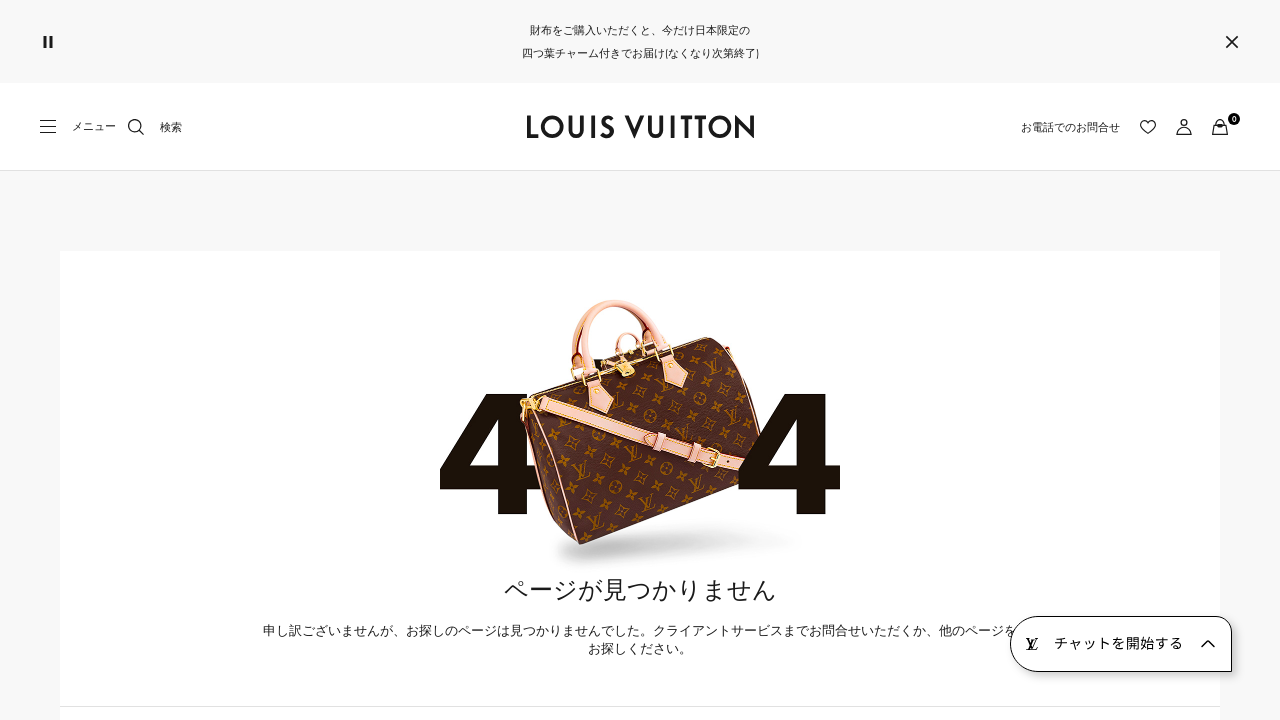

Stock indicator not found - product may be available
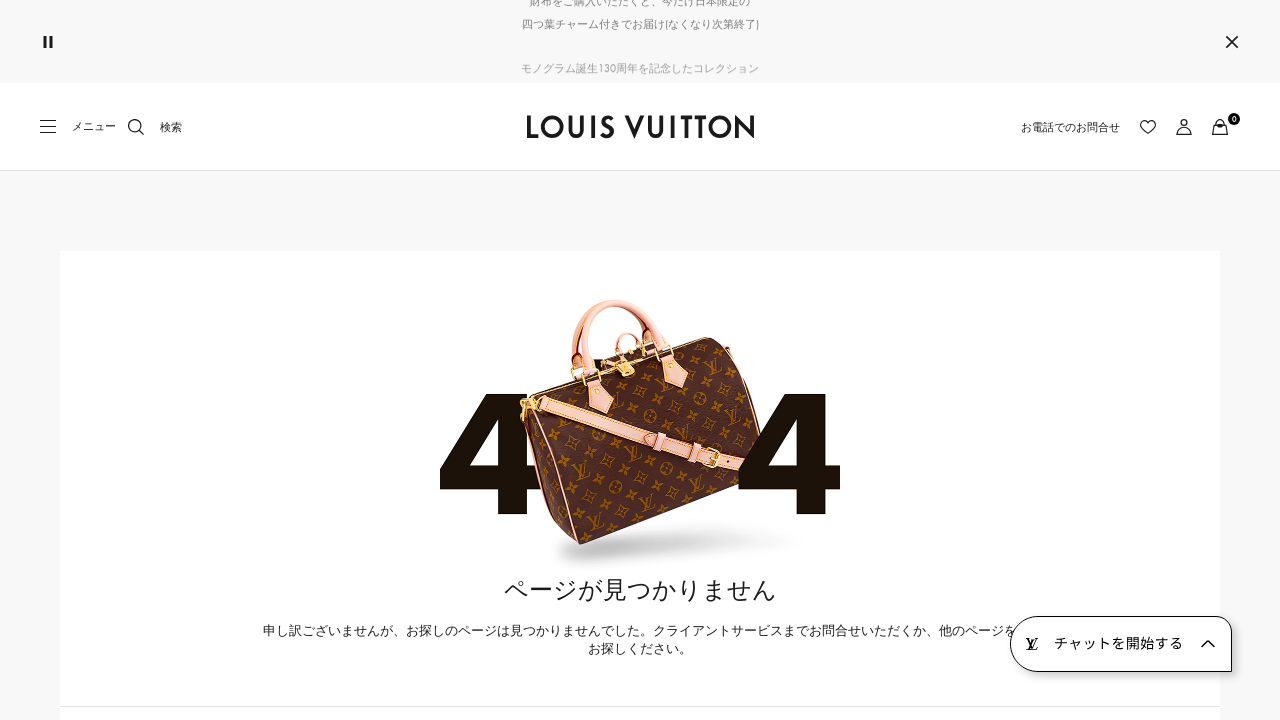

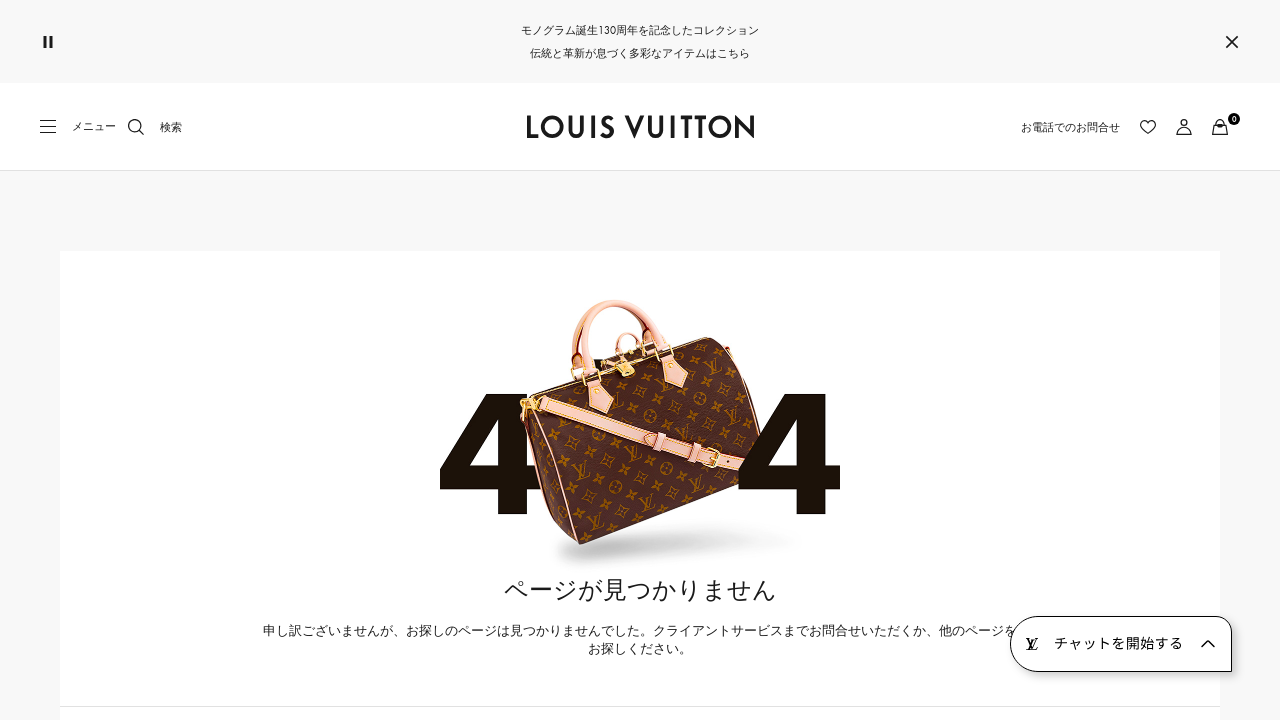